Tests right-click context menu functionality, alert handling, and navigation between windows to verify element text

Starting URL: https://the-internet.herokuapp.com/context_menu

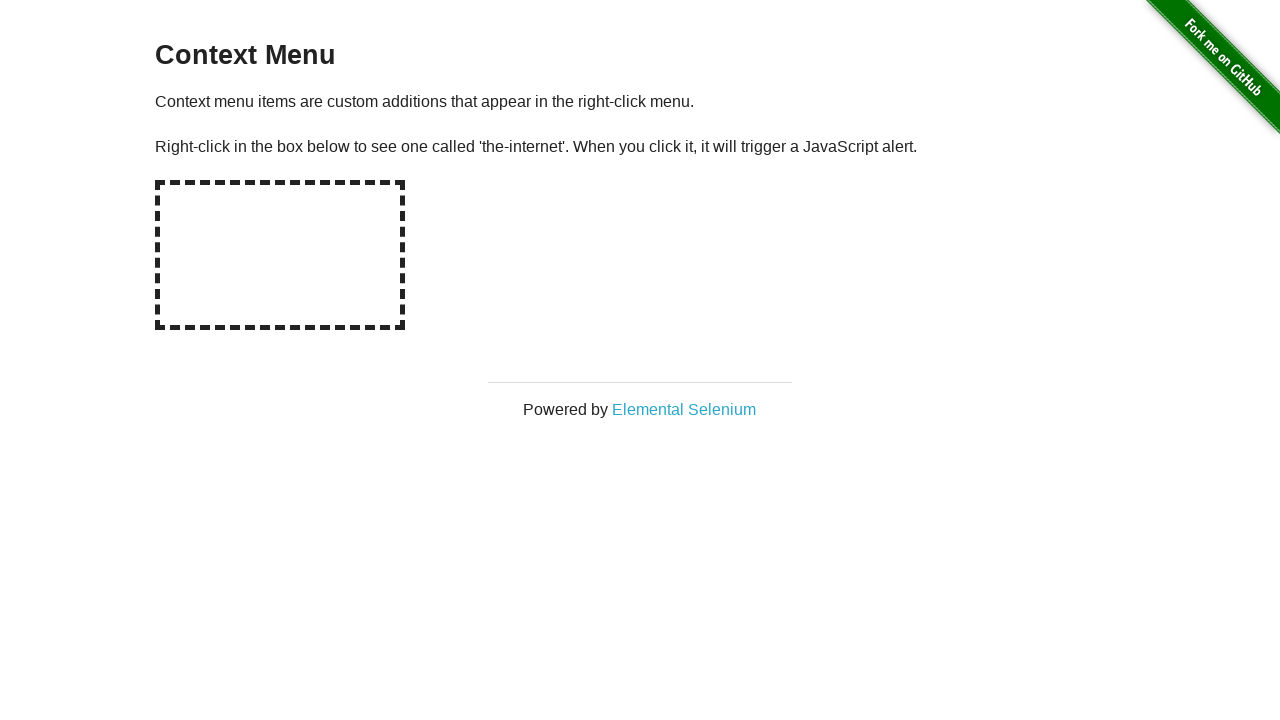

Located hot-spot element for right-click
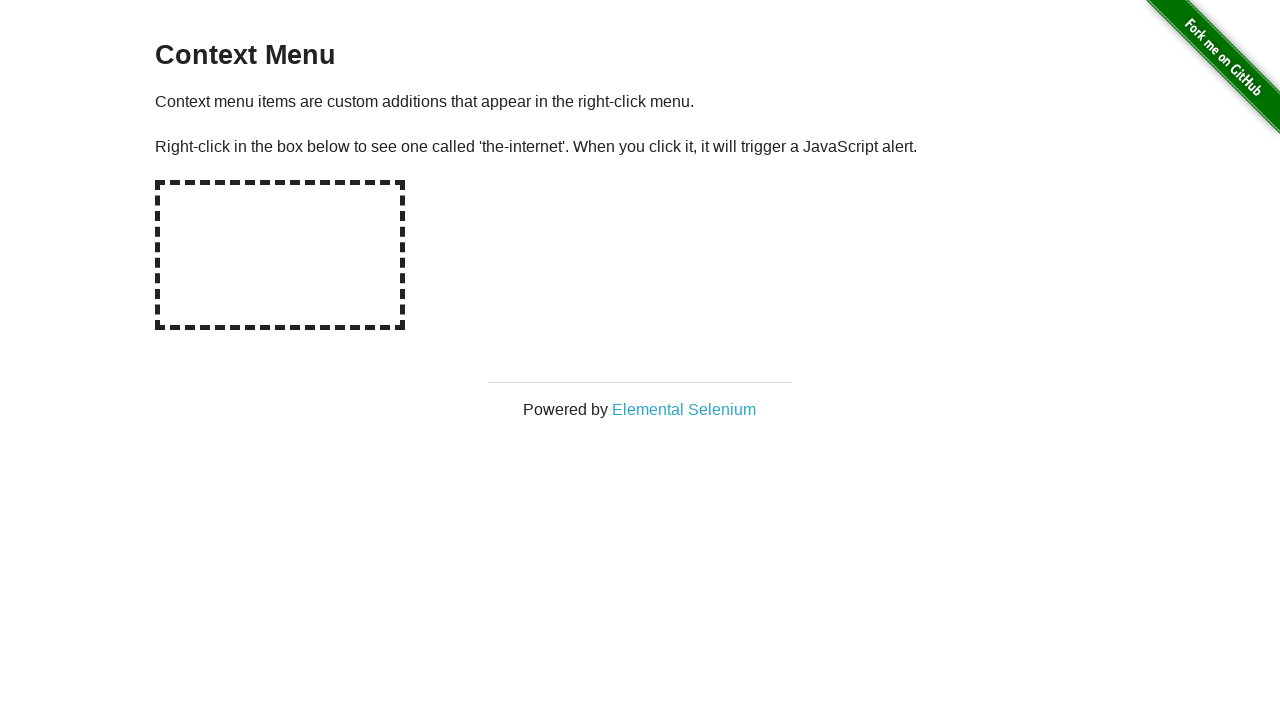

Right-clicked on hot-spot element to open context menu at (280, 255) on #hot-spot
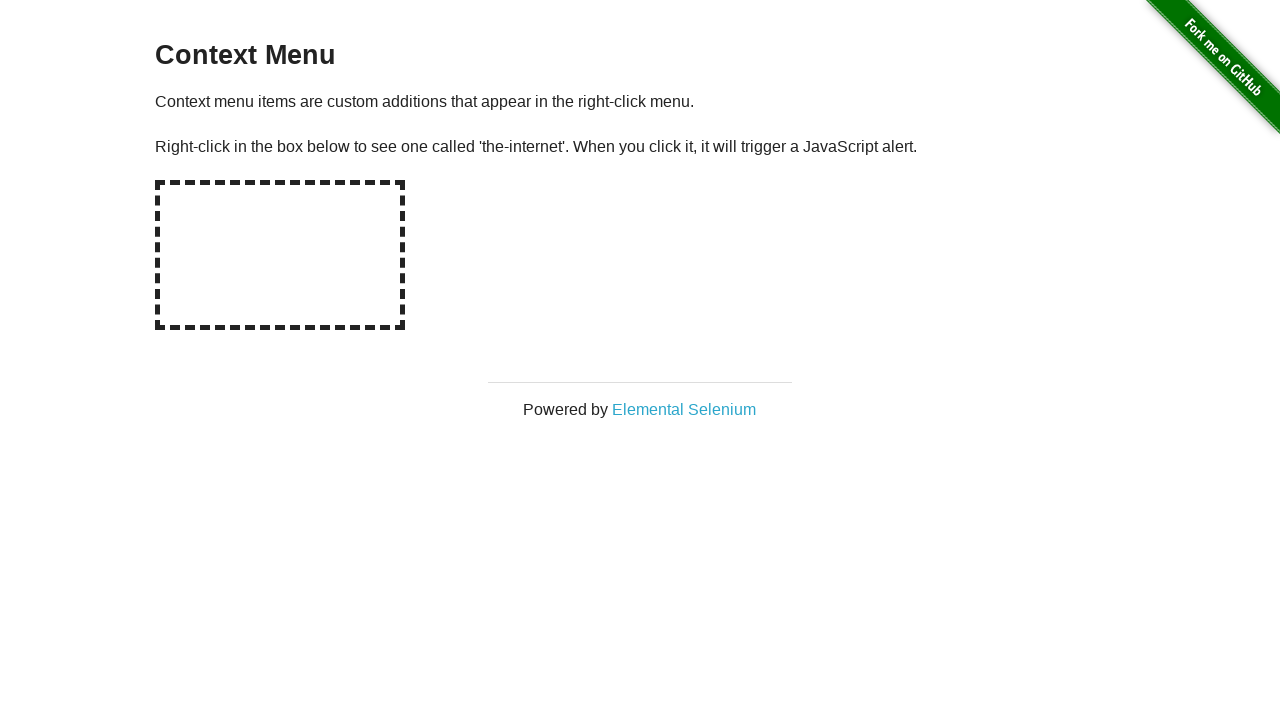

Set up alert dialog handler to accept alerts
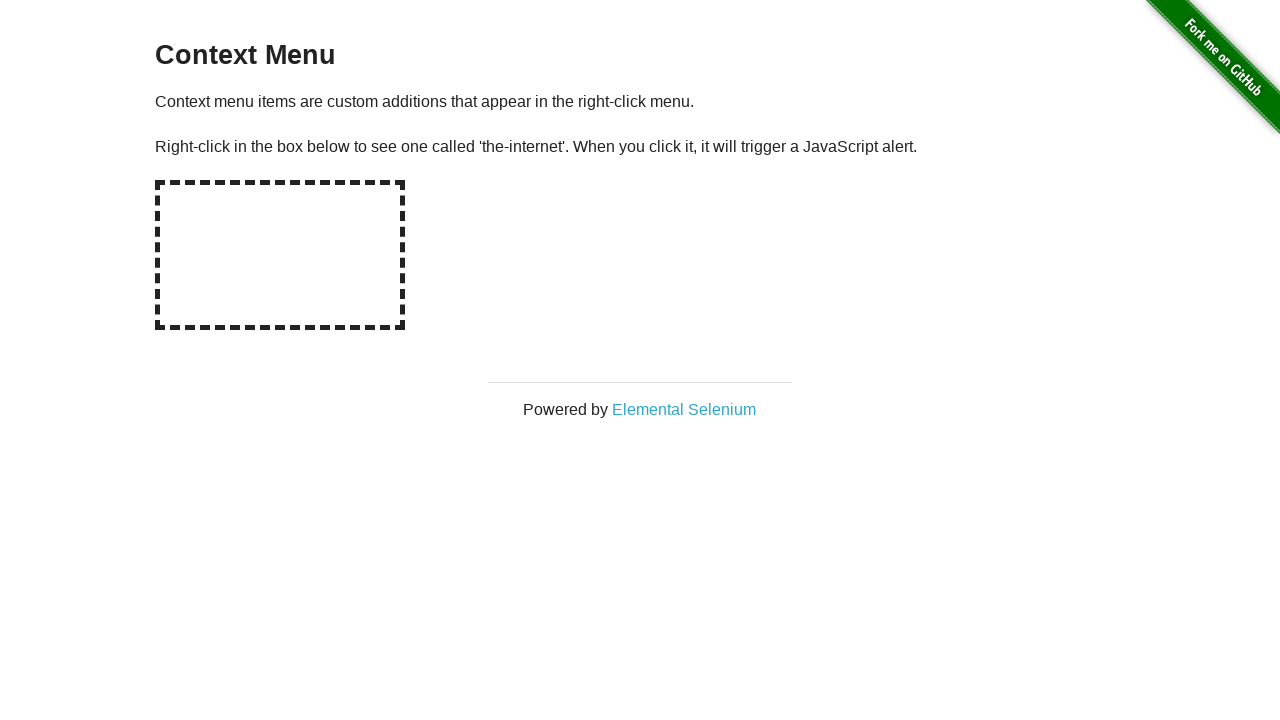

Clicked on Elemental Selenium link to open new window at (684, 409) on text=Elemental Selenium
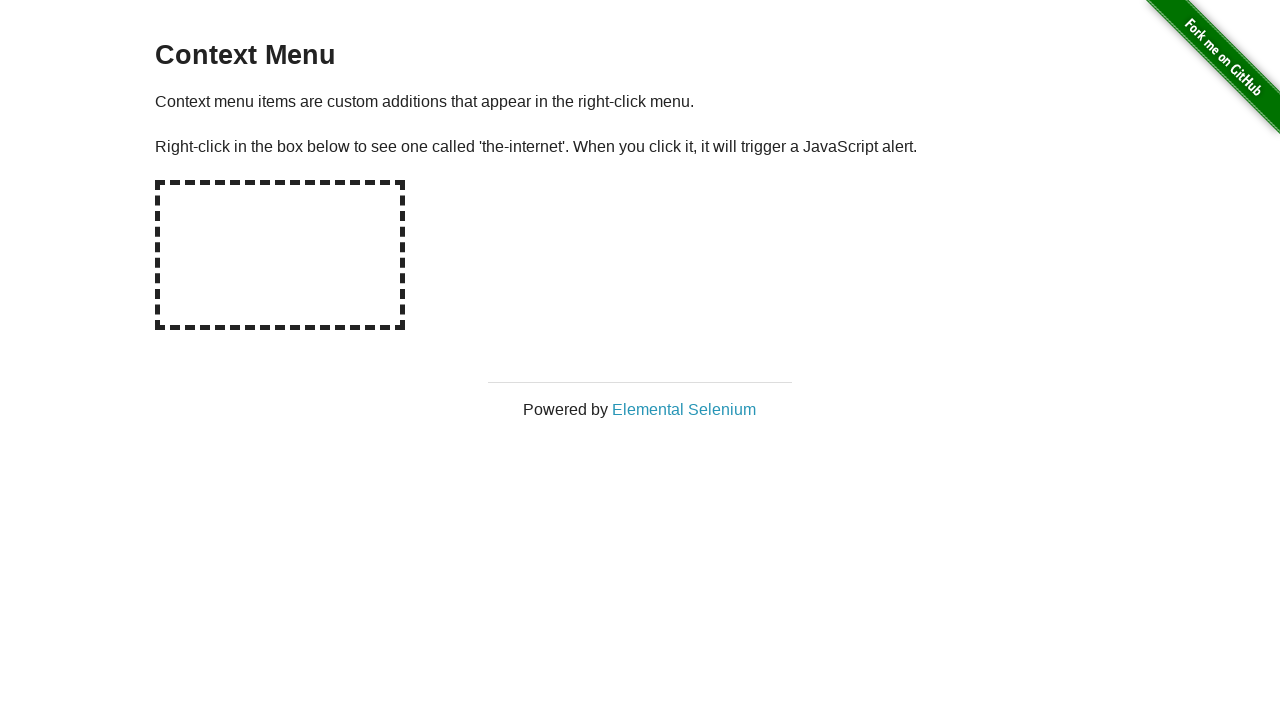

Switched to newly opened page
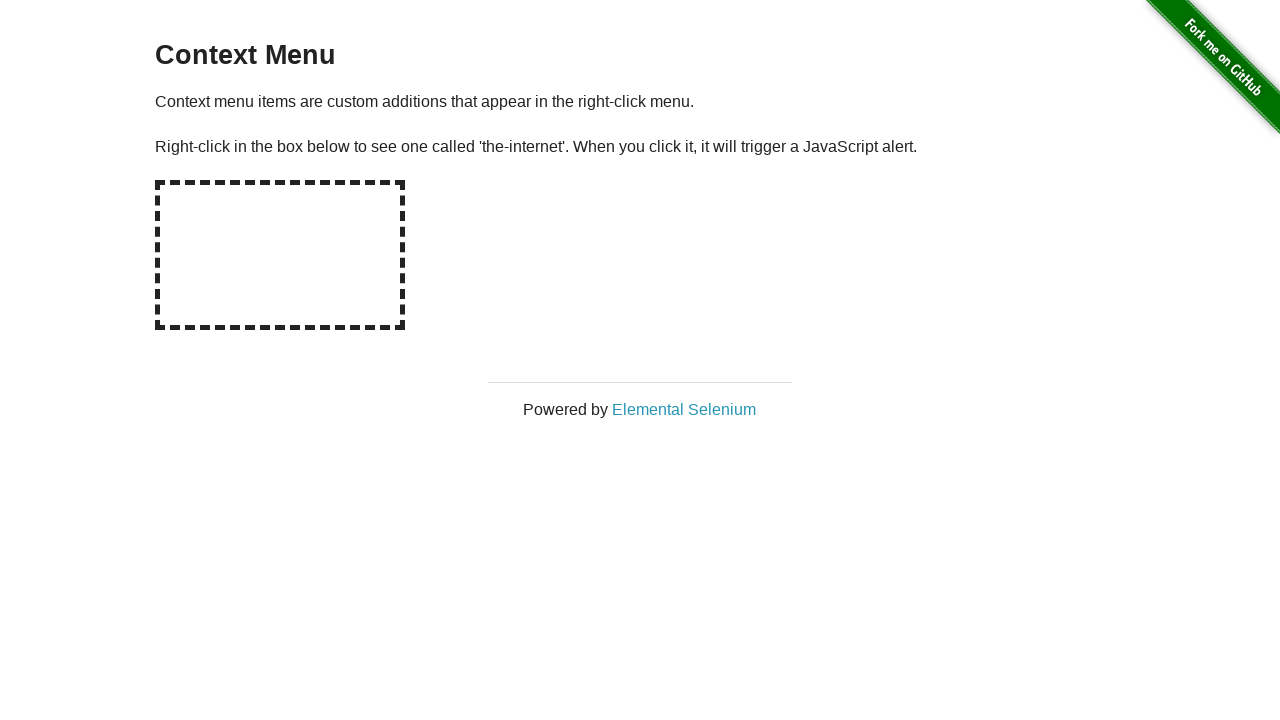

Waited for new page to fully load
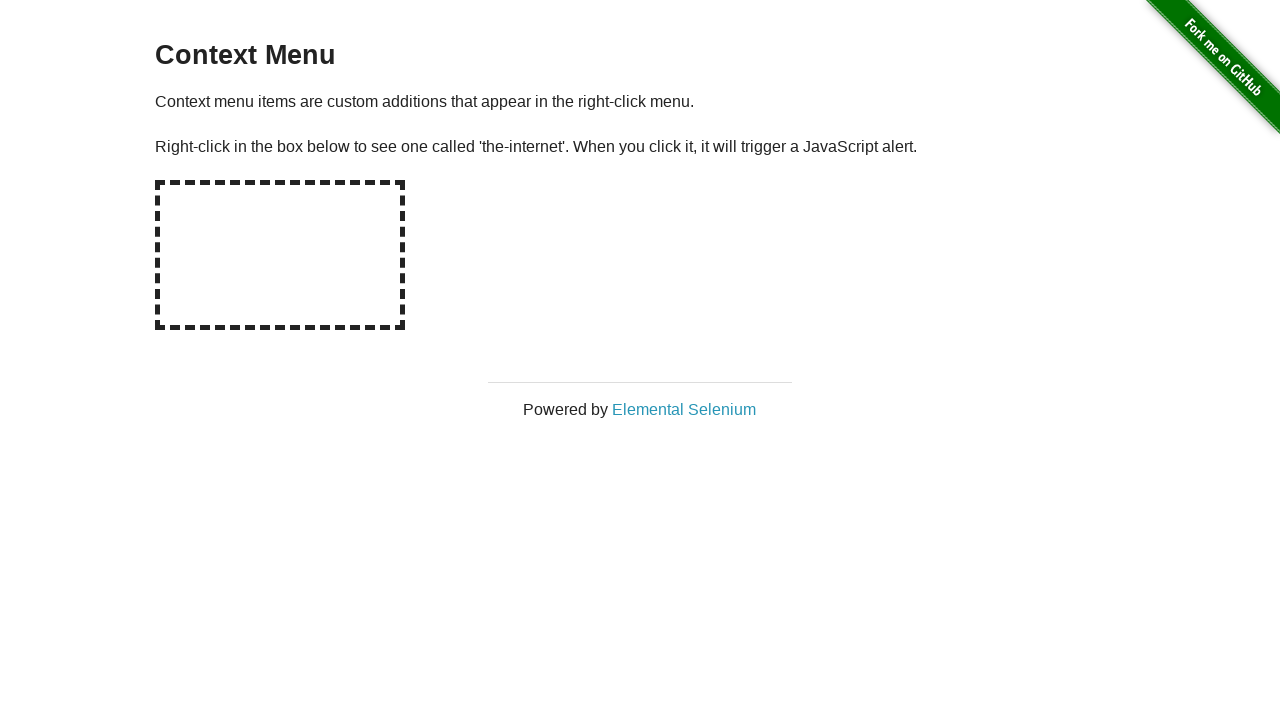

Retrieved h1 text content: 'Elemental Selenium'
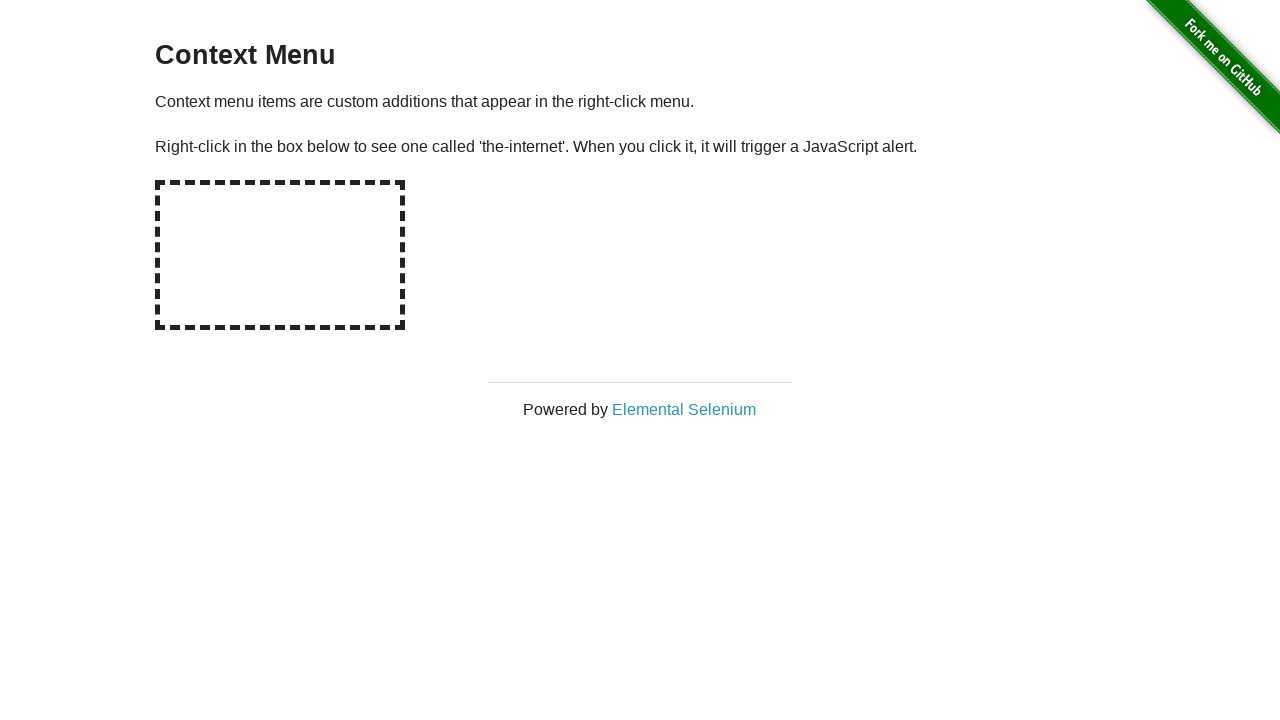

Verified h1 text matches 'Elemental Selenium'
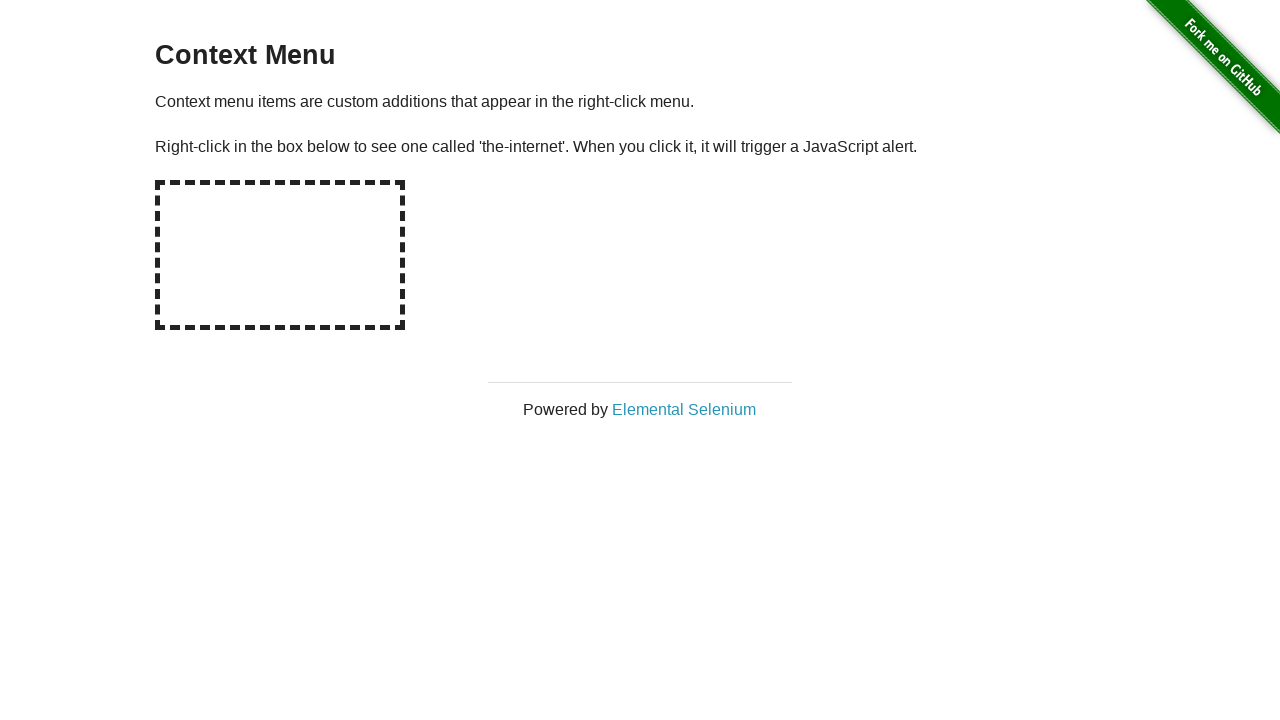

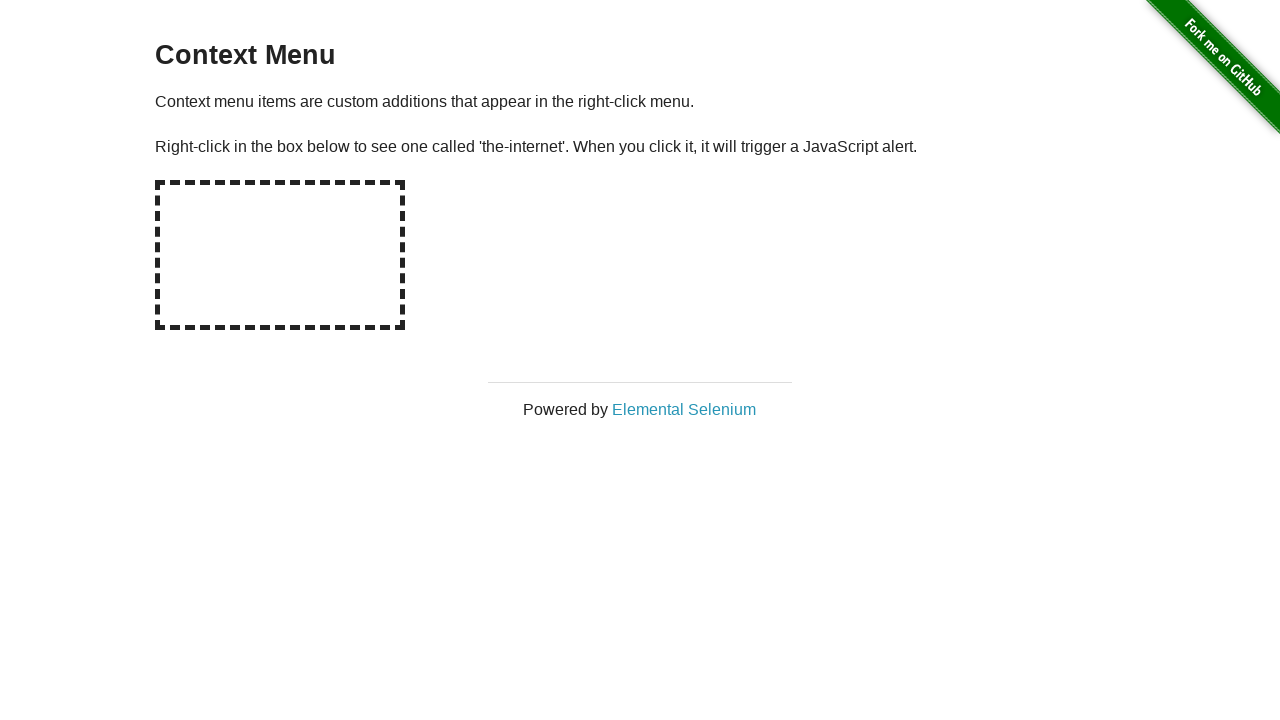